Waits for a price to drop to $100, books it, then solves a mathematical problem and submits the answer

Starting URL: http://suninjuly.github.io/explicit_wait2.html

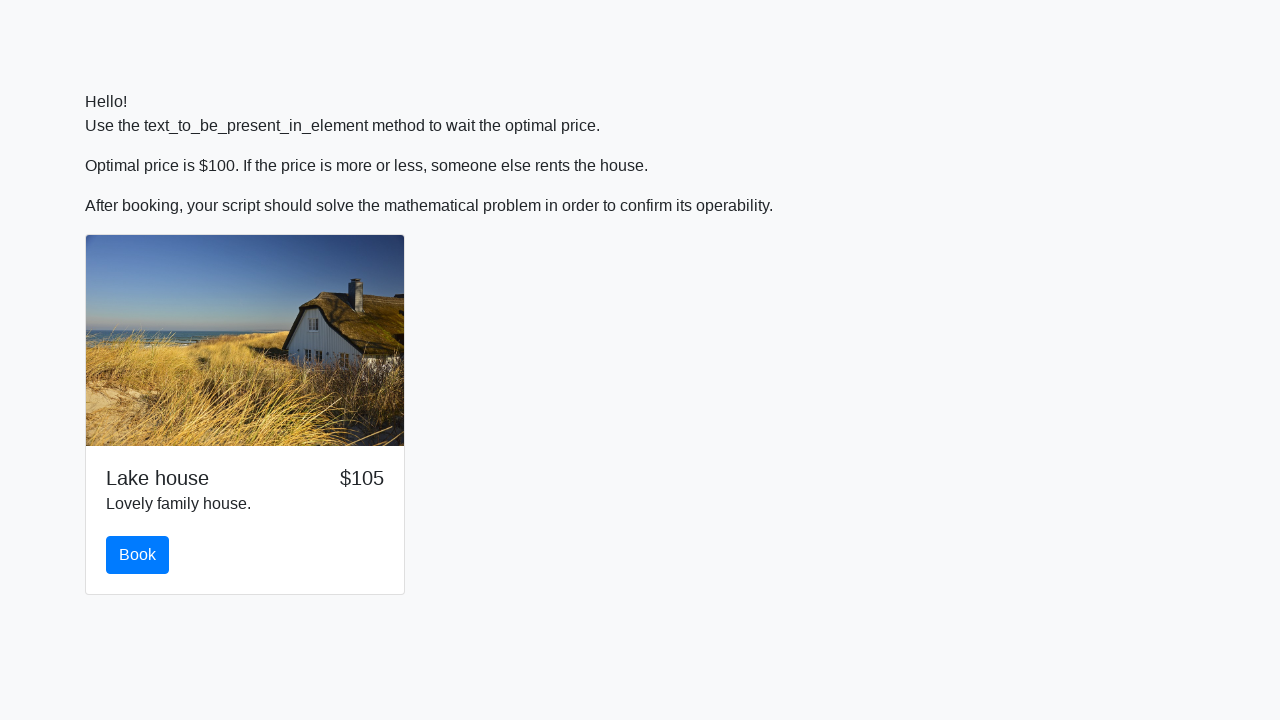

Waited for price to drop to $100
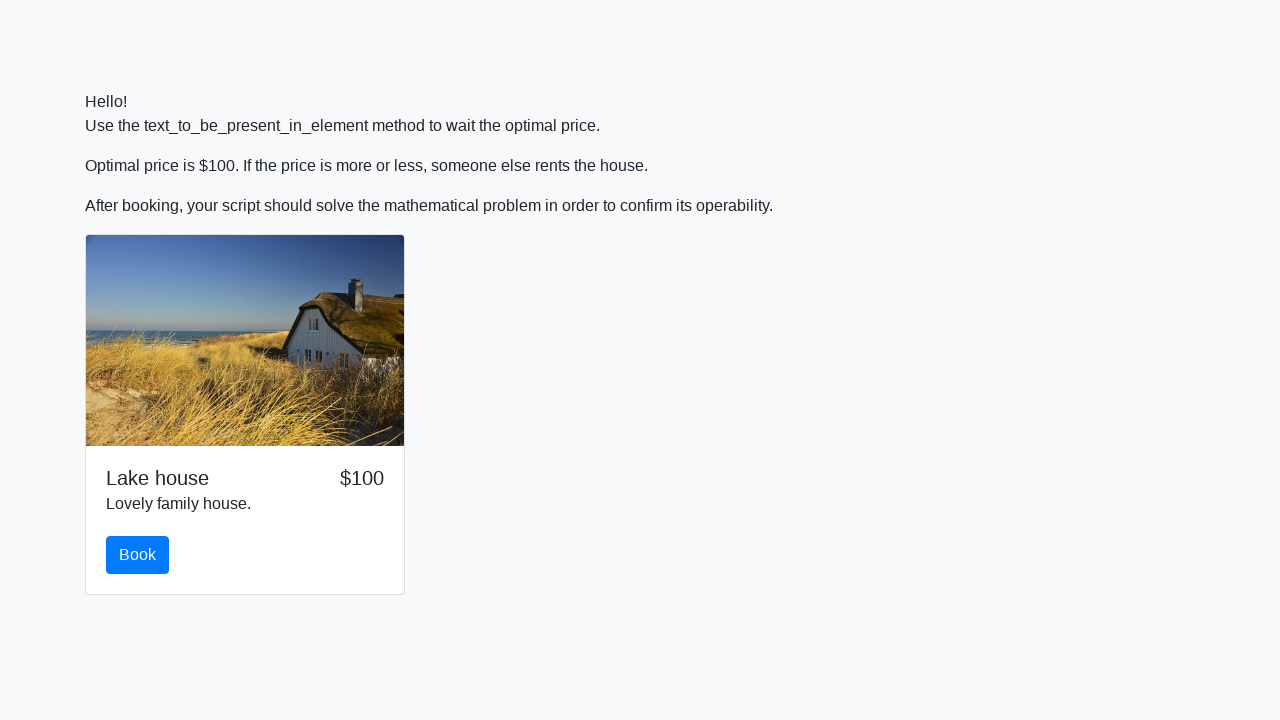

Clicked the book button at (138, 555) on #book
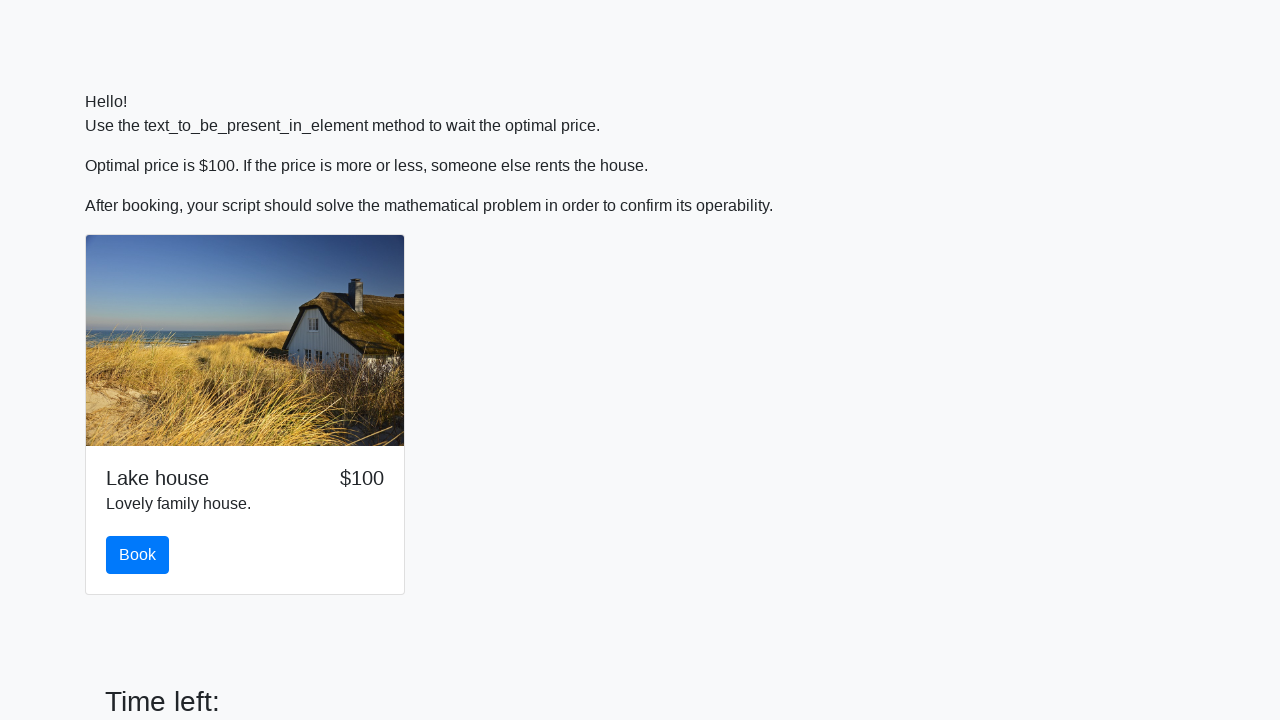

Retrieved input value: 790
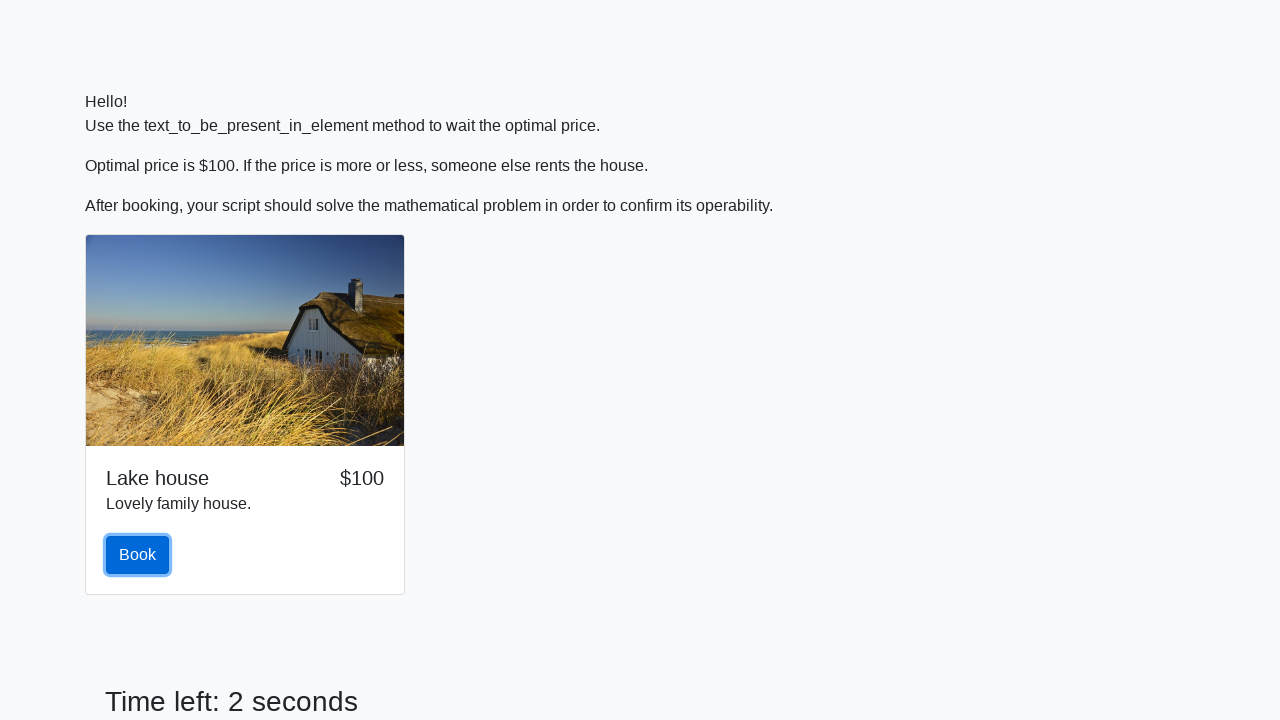

Calculated mathematical result: 2.47878324718832
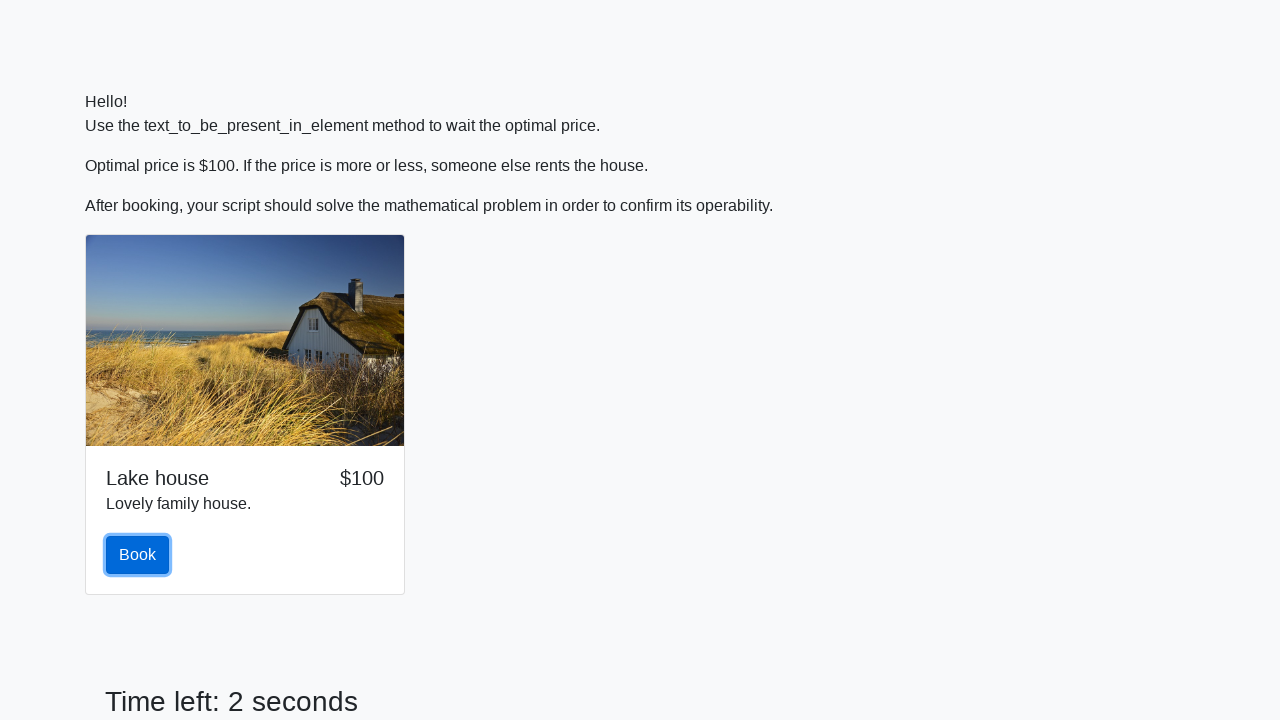

Filled answer field with calculated result on #answer
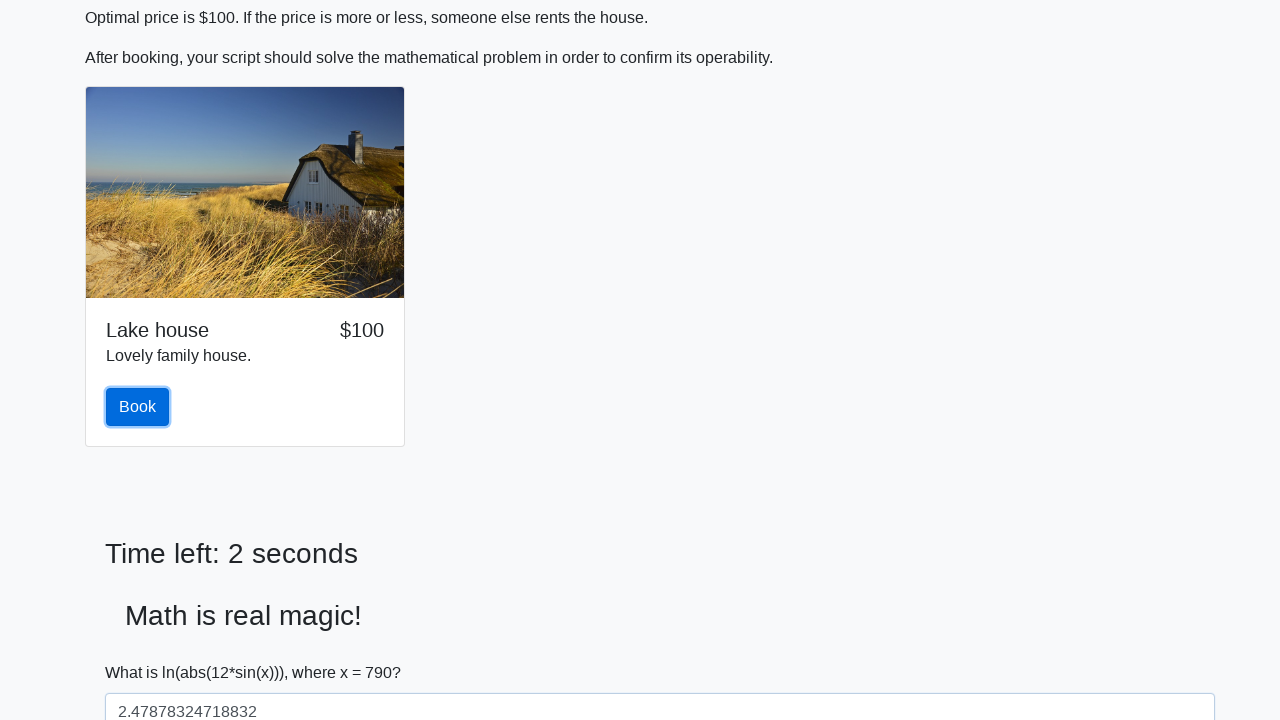

Clicked solve button to submit answer at (143, 651) on #solve
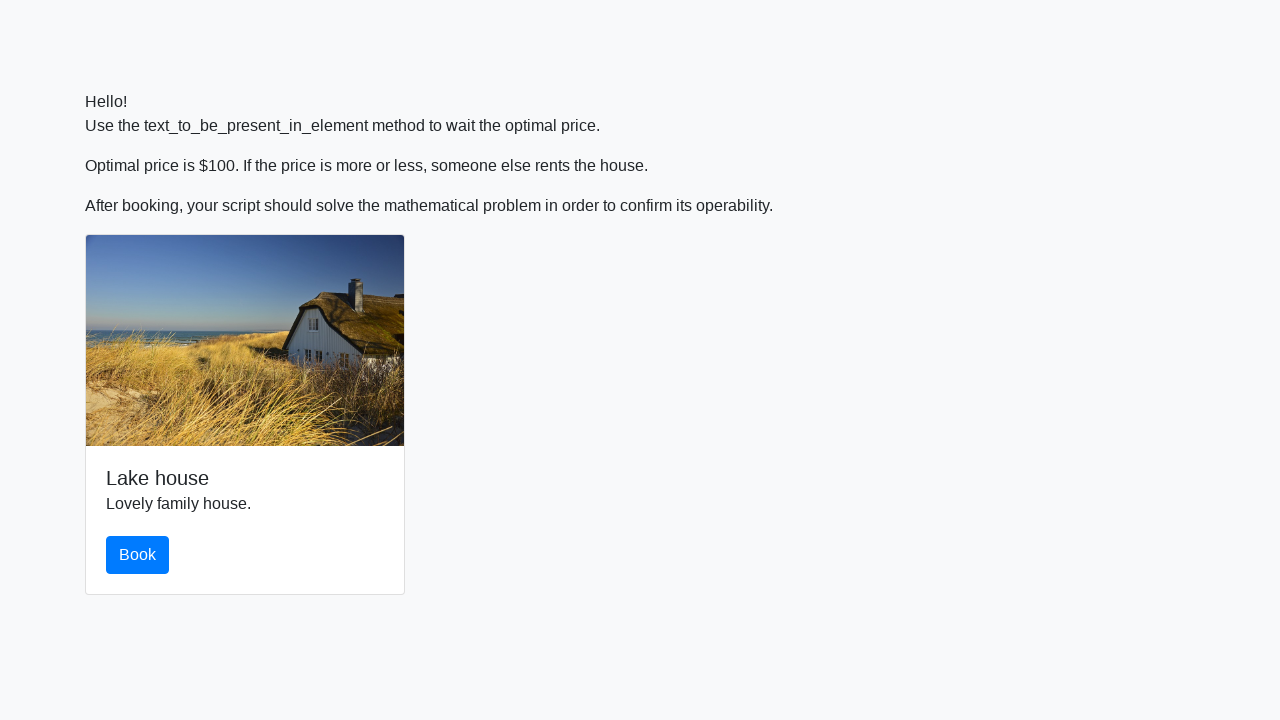

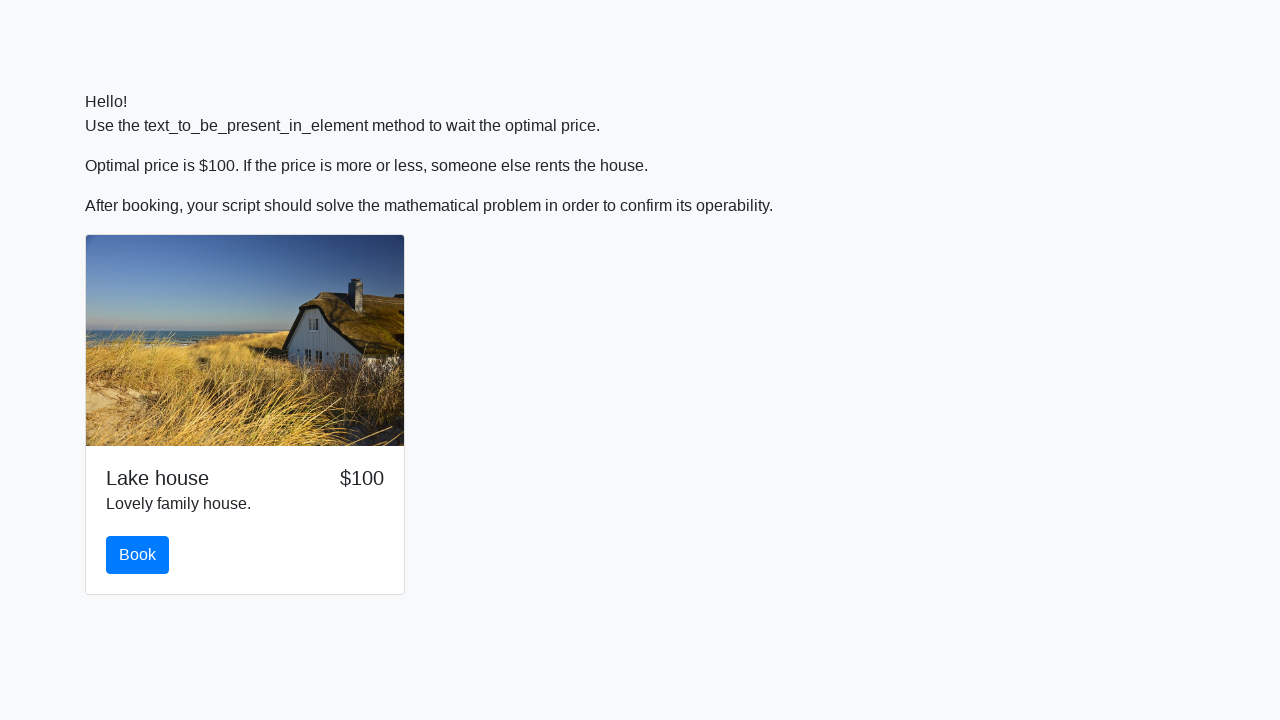